Tests webmail demo navigation by clicking through different mail folders and emails, verifying the correct sender names are displayed for each selection.

Starting URL: https://ej2.syncfusion.com/showcase/typescript/webmail/#/home

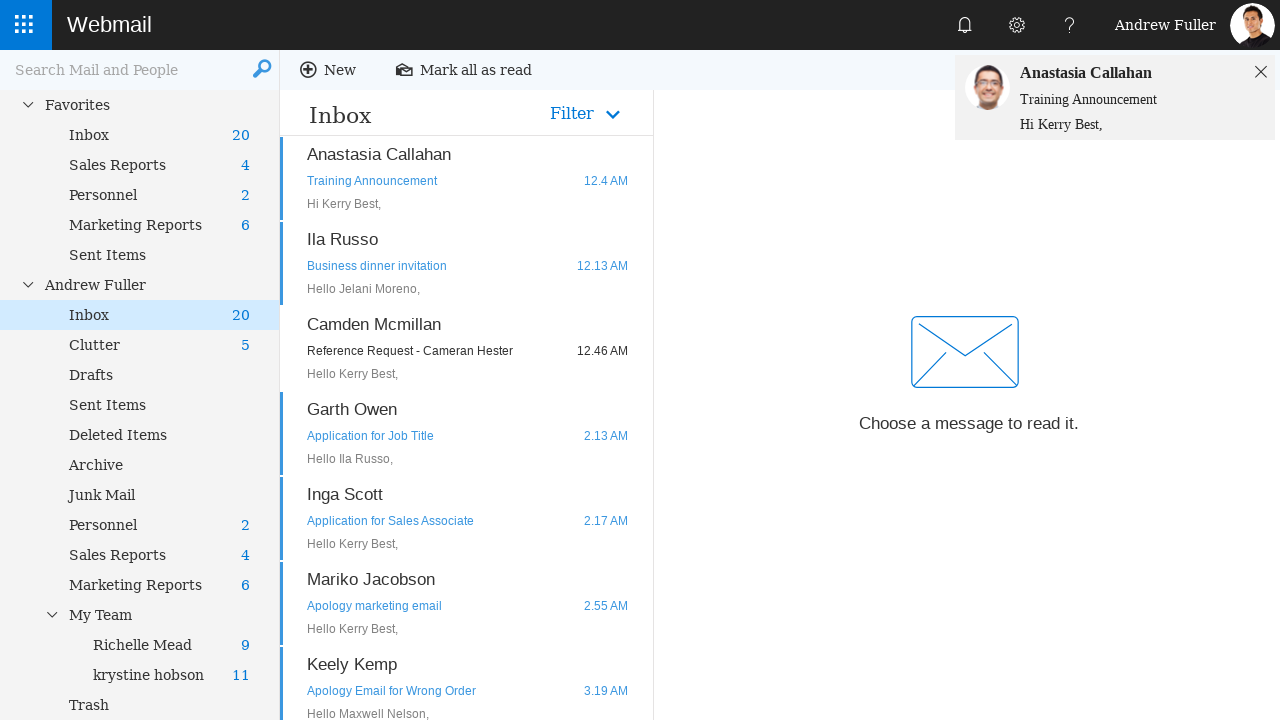

Clicked mail folder with data-uid='11' in the tree at (159, 405) on #tree li.e-level-2[data-uid='11']
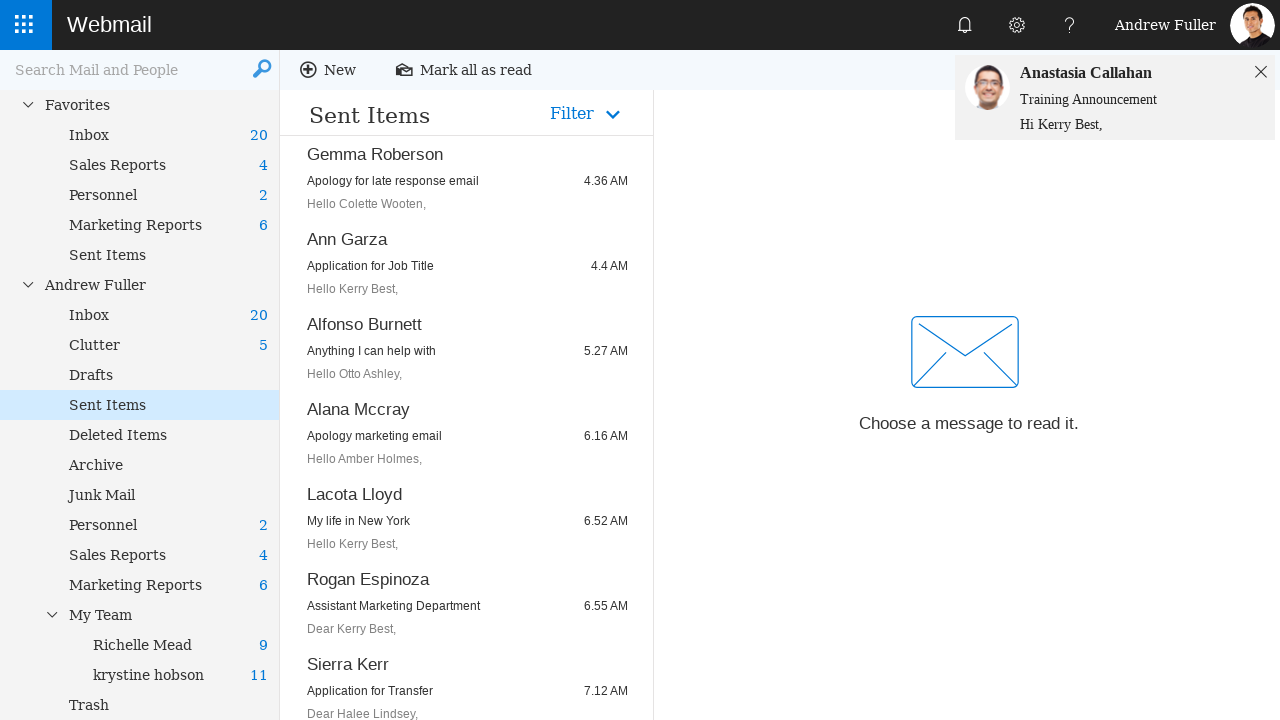

Clicked email item with data-uid='SF10095' at (466, 178) on li.e-level-1[data-uid='SF10095']
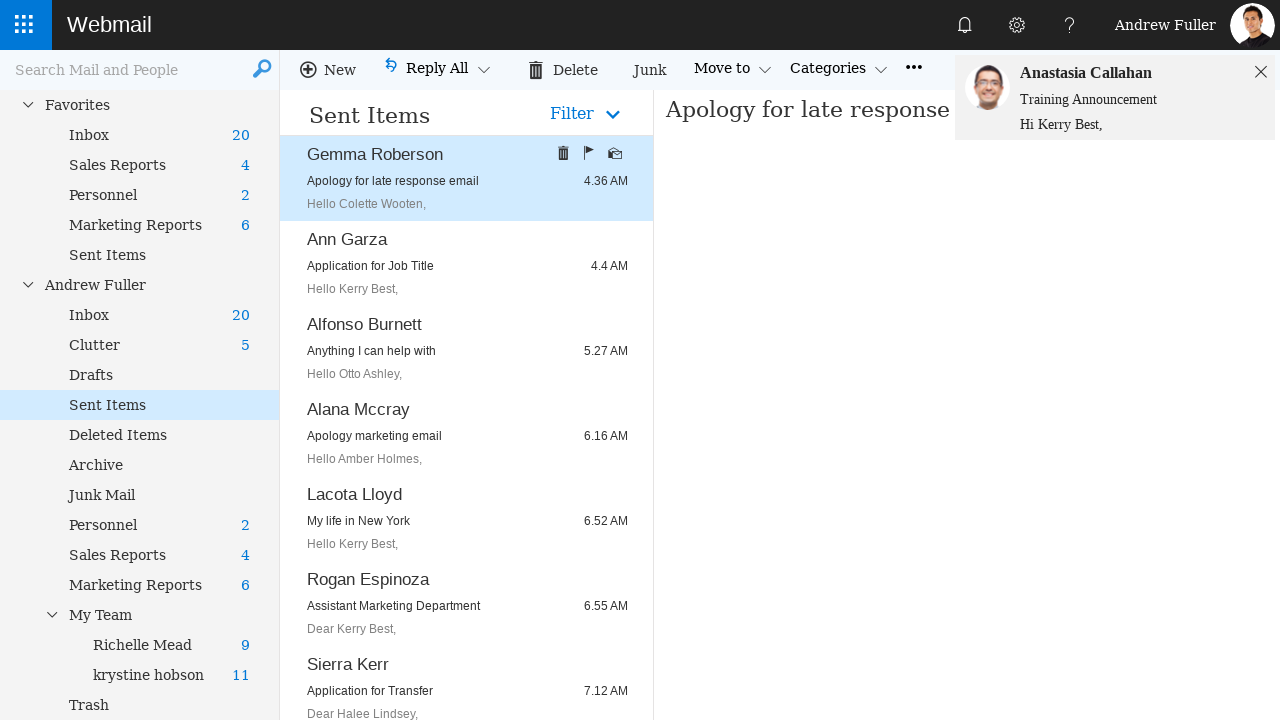

Waited for sender name element to load
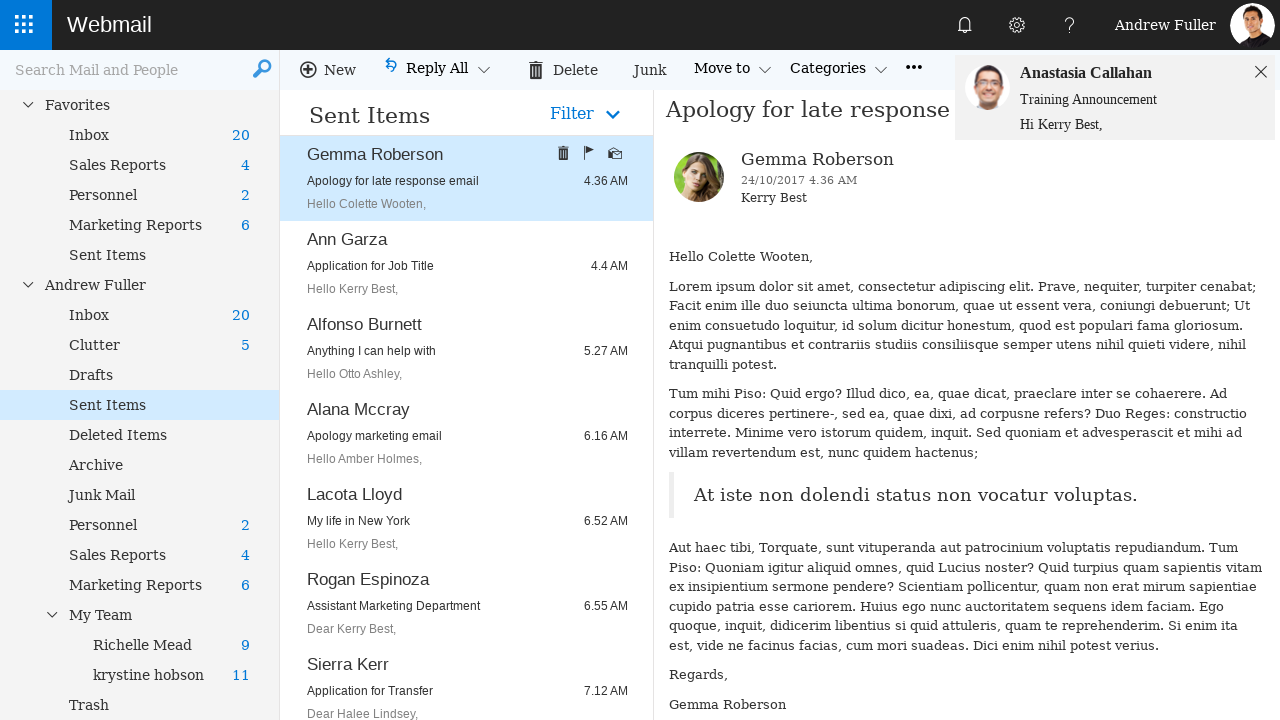

Verified sender name is 'Gemma Roberson'
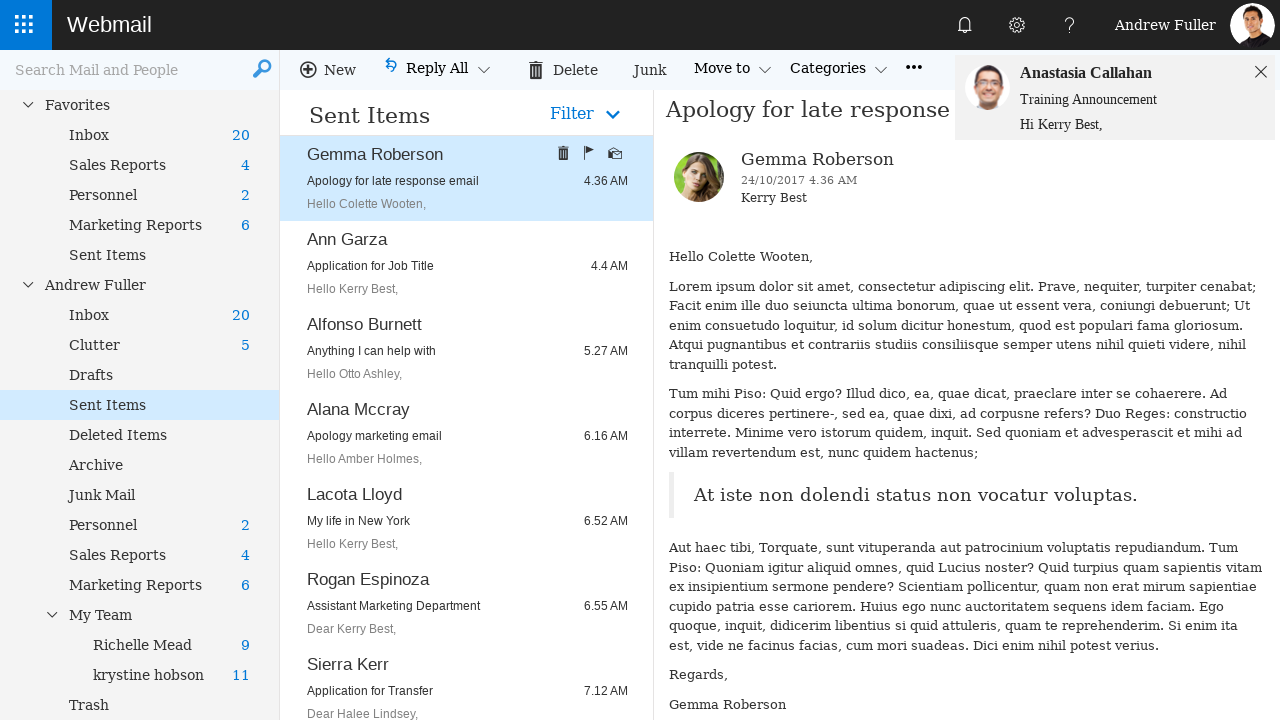

Clicked mail folder with data-uid='12' in the tree at (159, 435) on #tree li.e-level-2[data-uid='12']
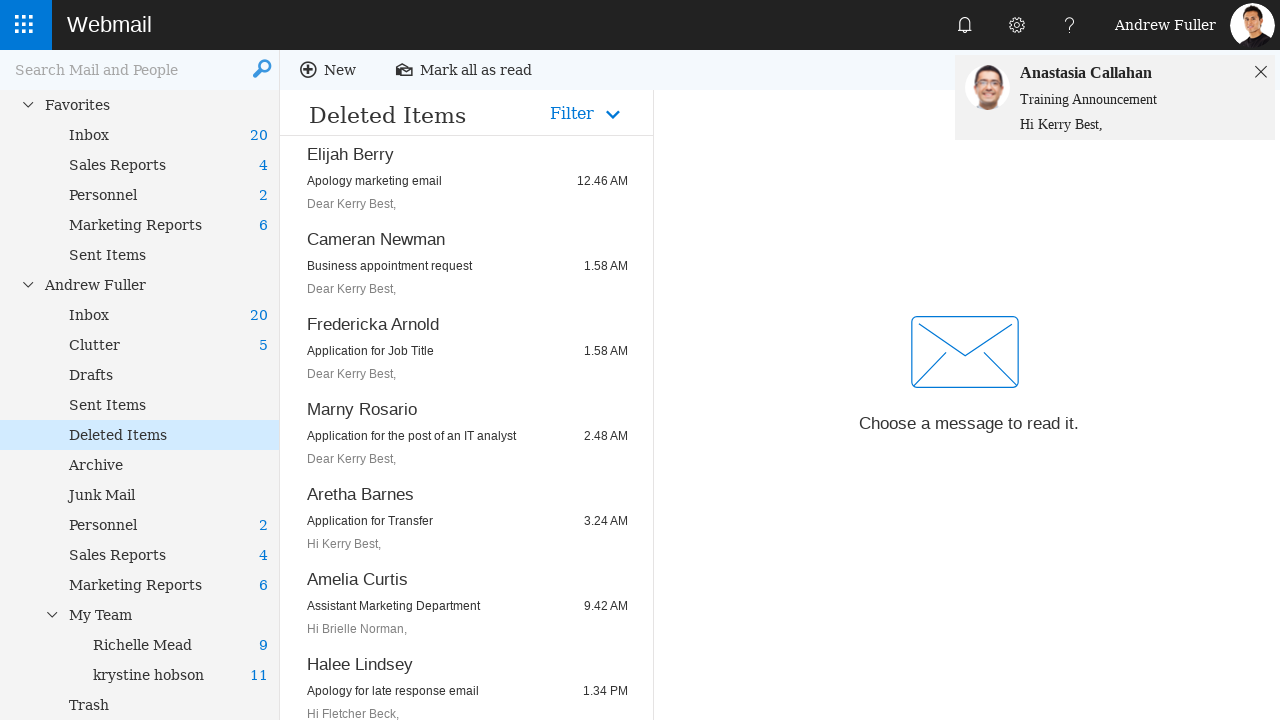

Clicked email item with data-uid='SF10142' at (466, 178) on li.e-level-1[data-uid='SF10142']
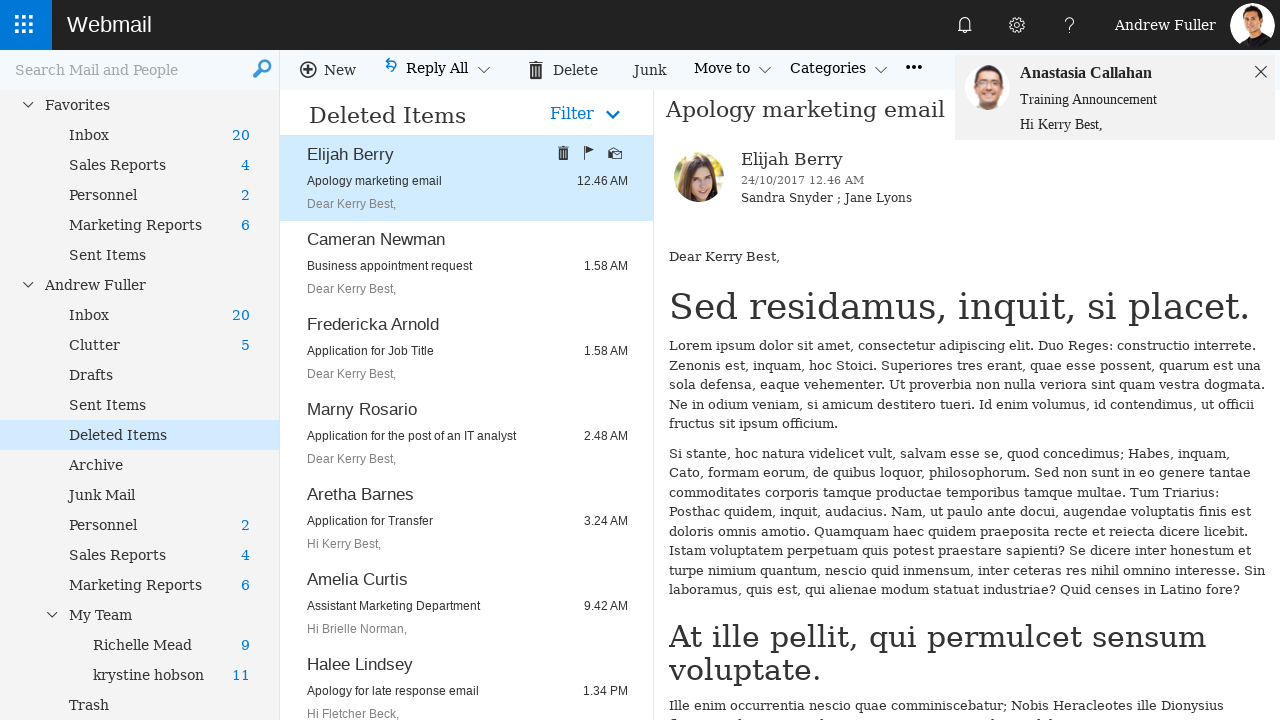

Verified sender name is 'Elijah Berry'
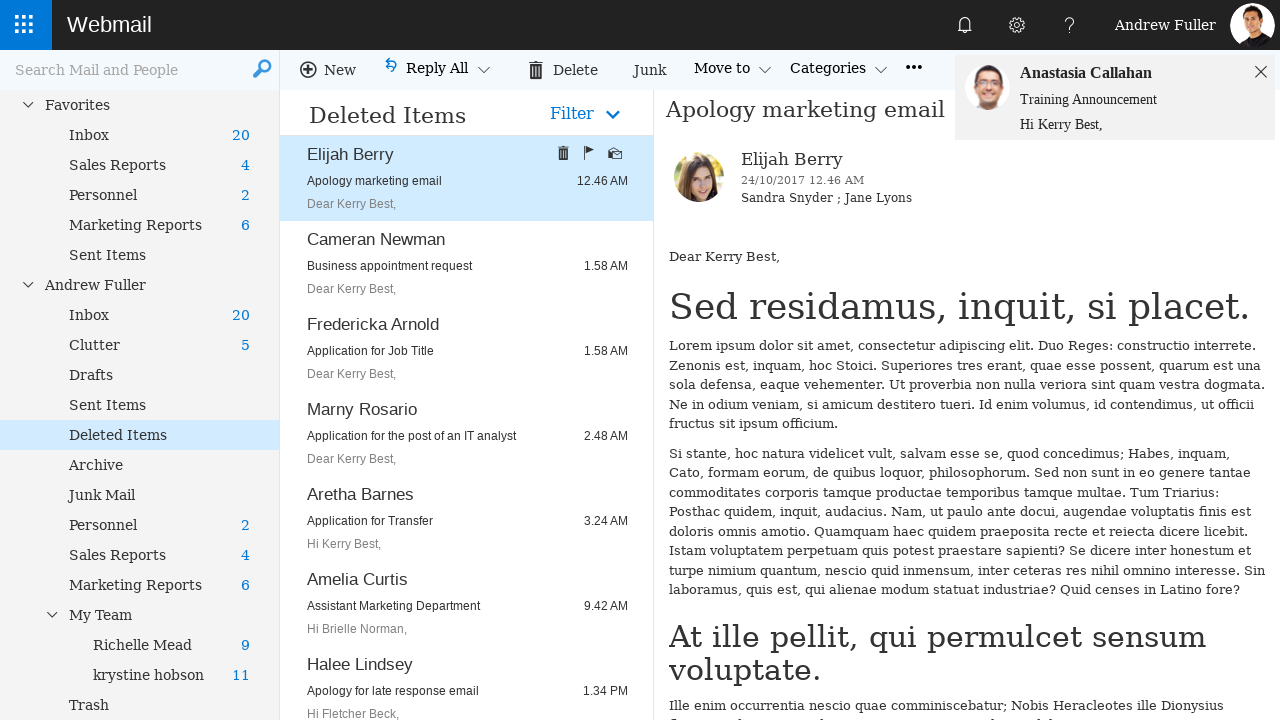

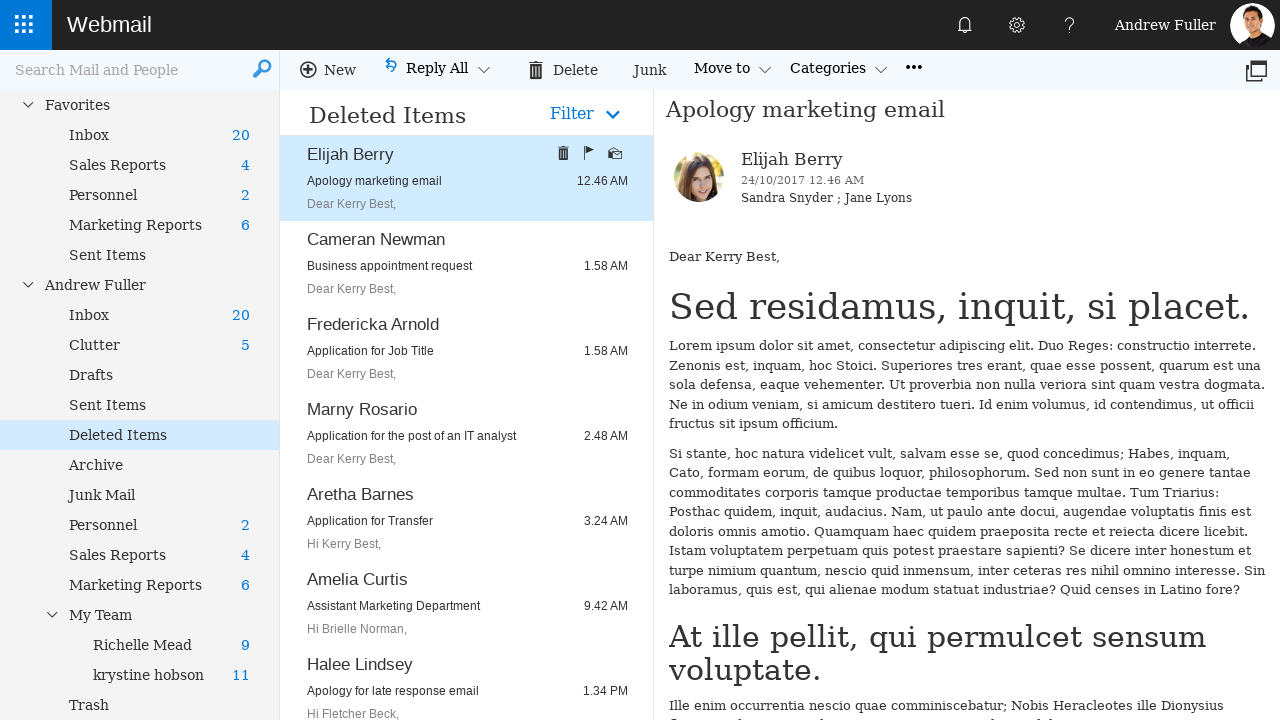